Tests that the OrangeHRM demo page loads successfully by verifying the page title is retrieved and checking if it contains expected text.

Starting URL: https://opensource-demo.orangehrmlive.com/

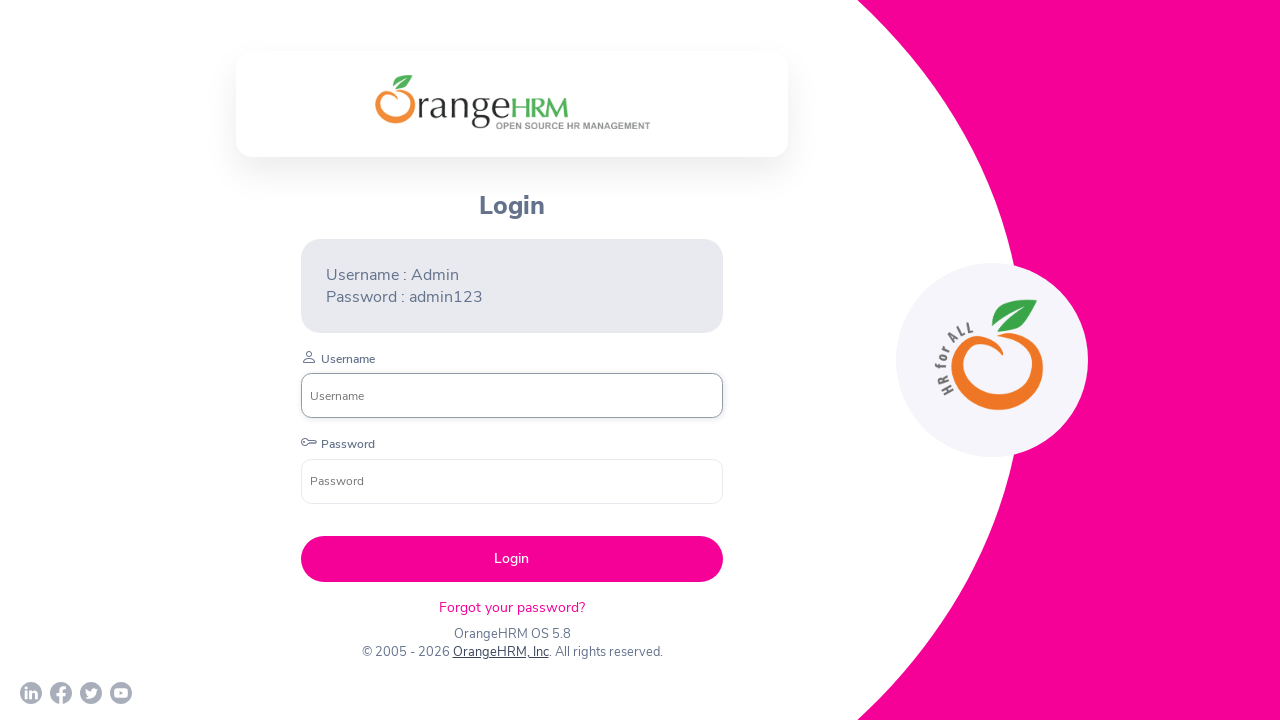

Page loaded - domcontentloaded state reached
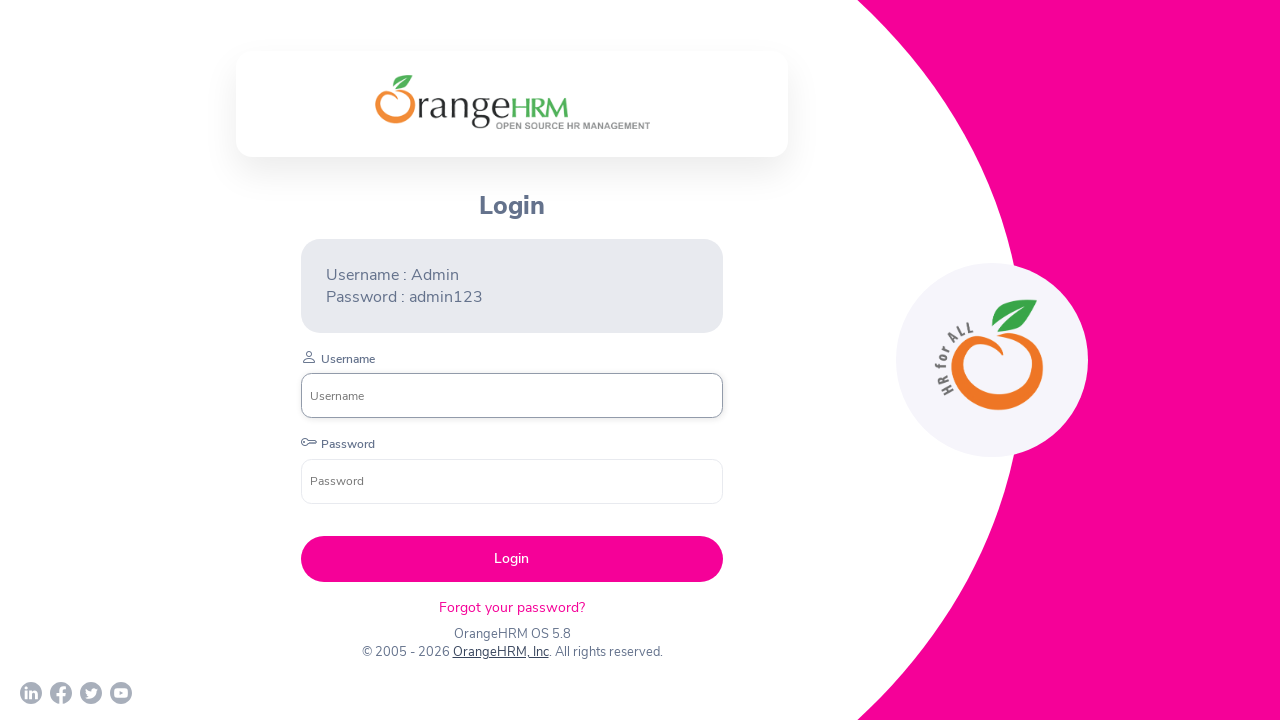

Retrieved page title: 'OrangeHRM'
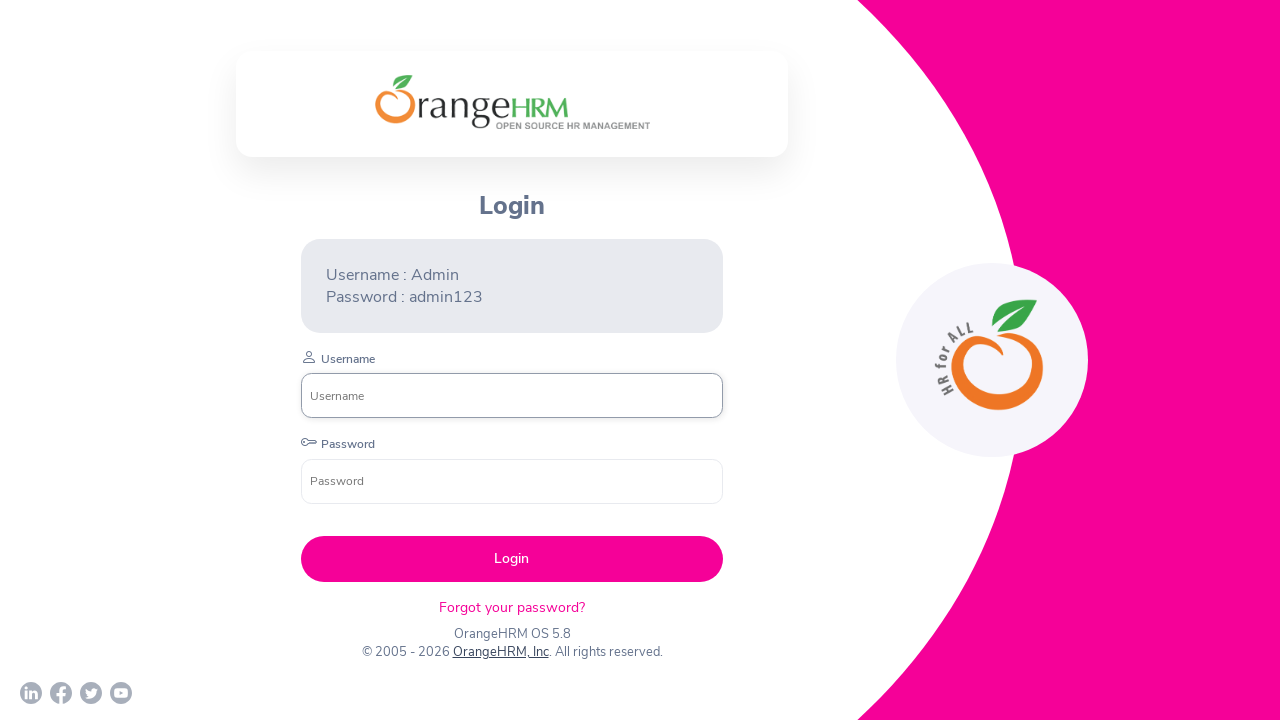

Assertion passed - page title contains 'OrangeHRM'
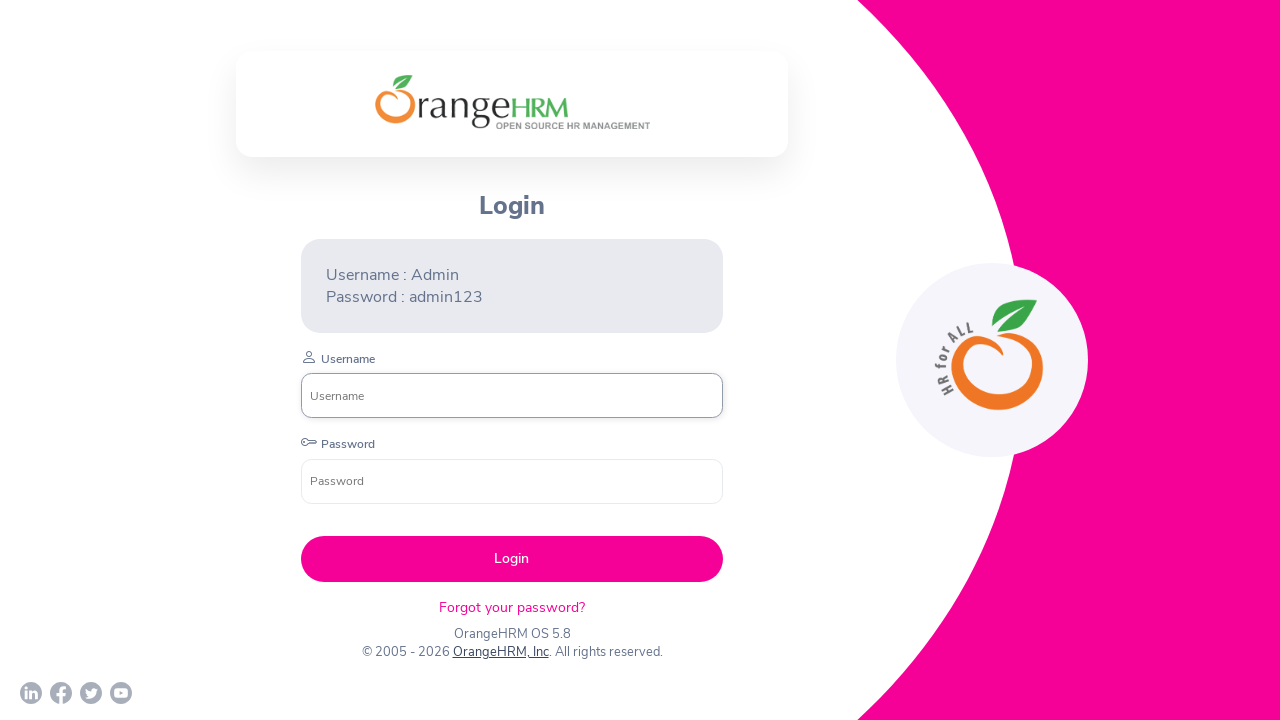

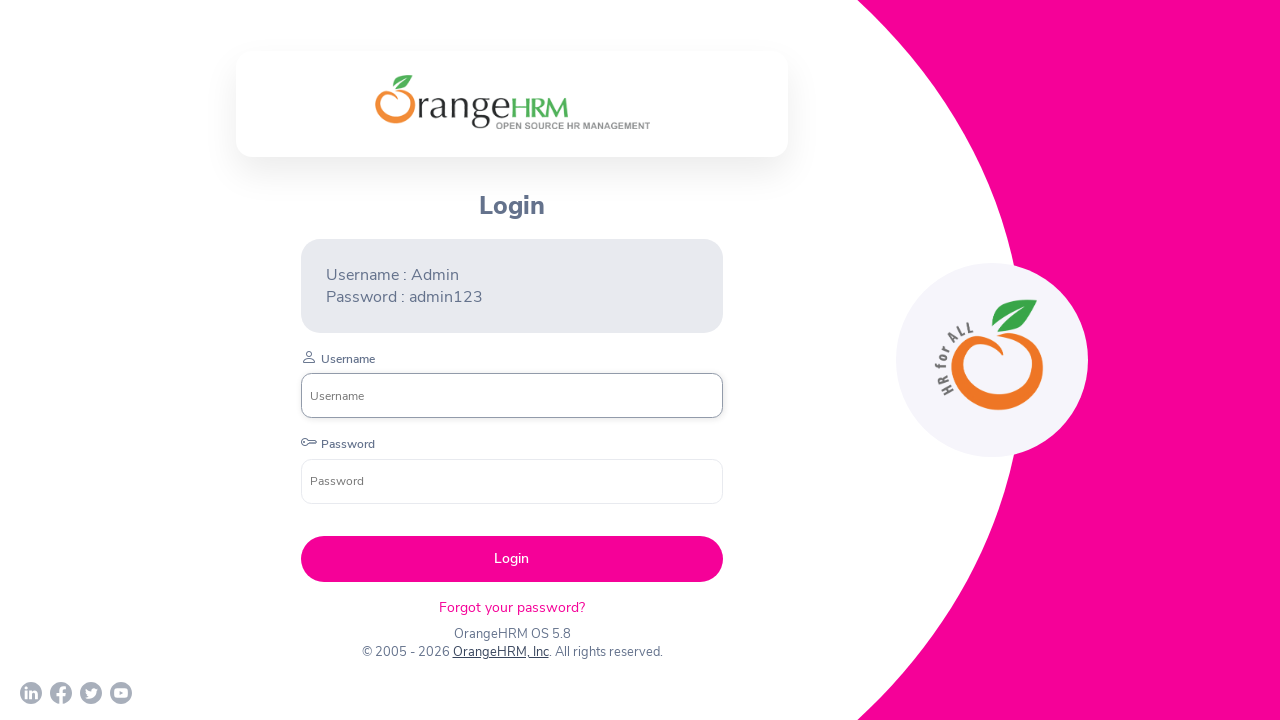